Tests scrolling by specific pixel amounts up and down the page

Starting URL: https://techproeducation.com

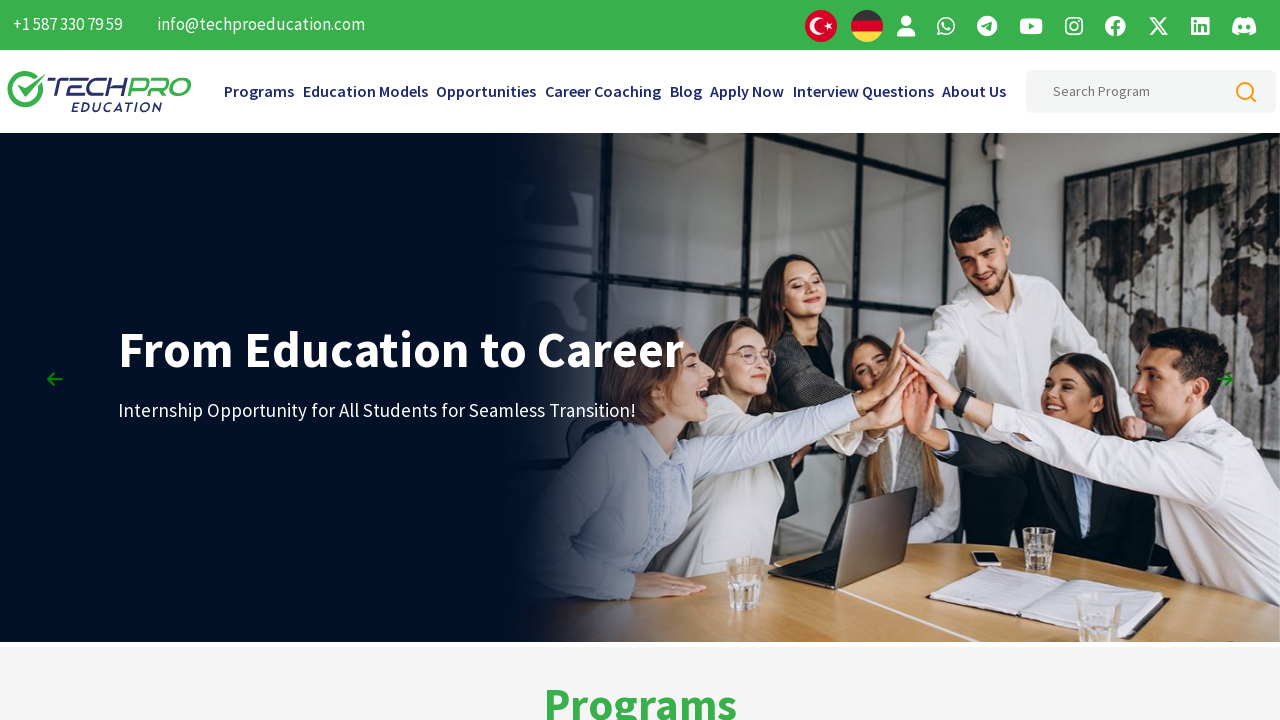

No popup present to close
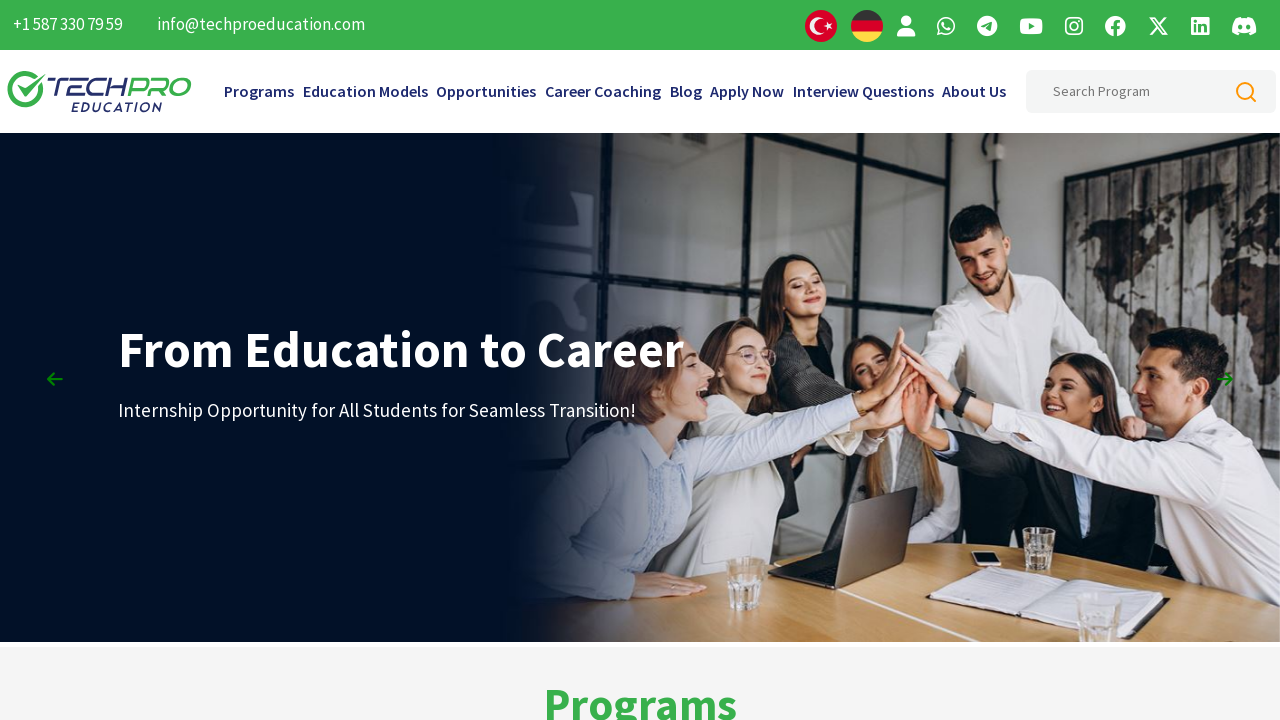

Scrolled down the page by 1500 pixels
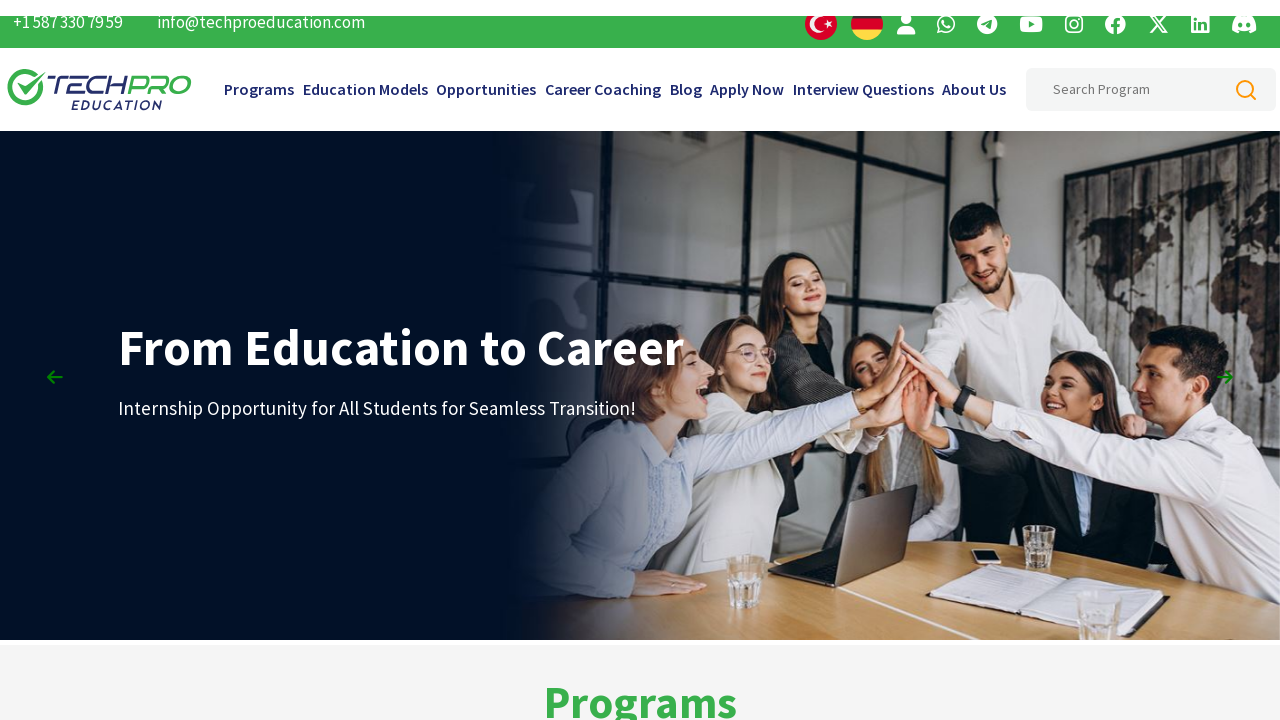

Scrolled up the page by 1500 pixels
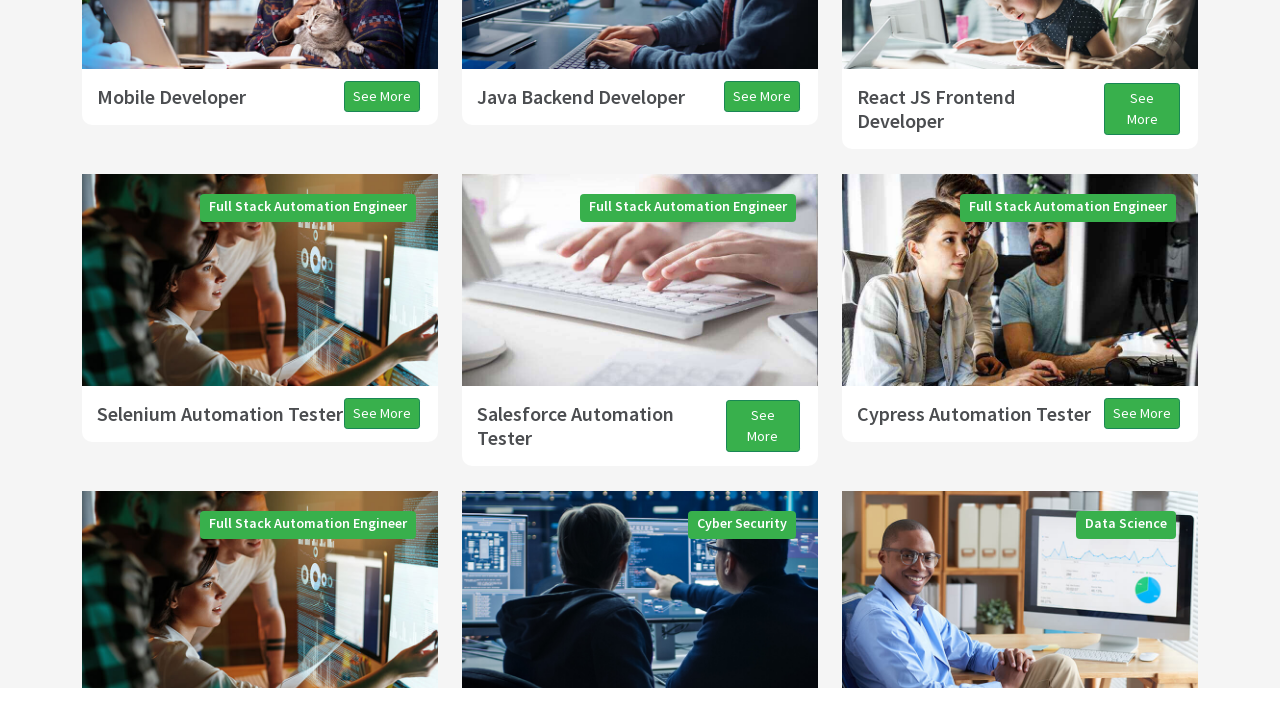

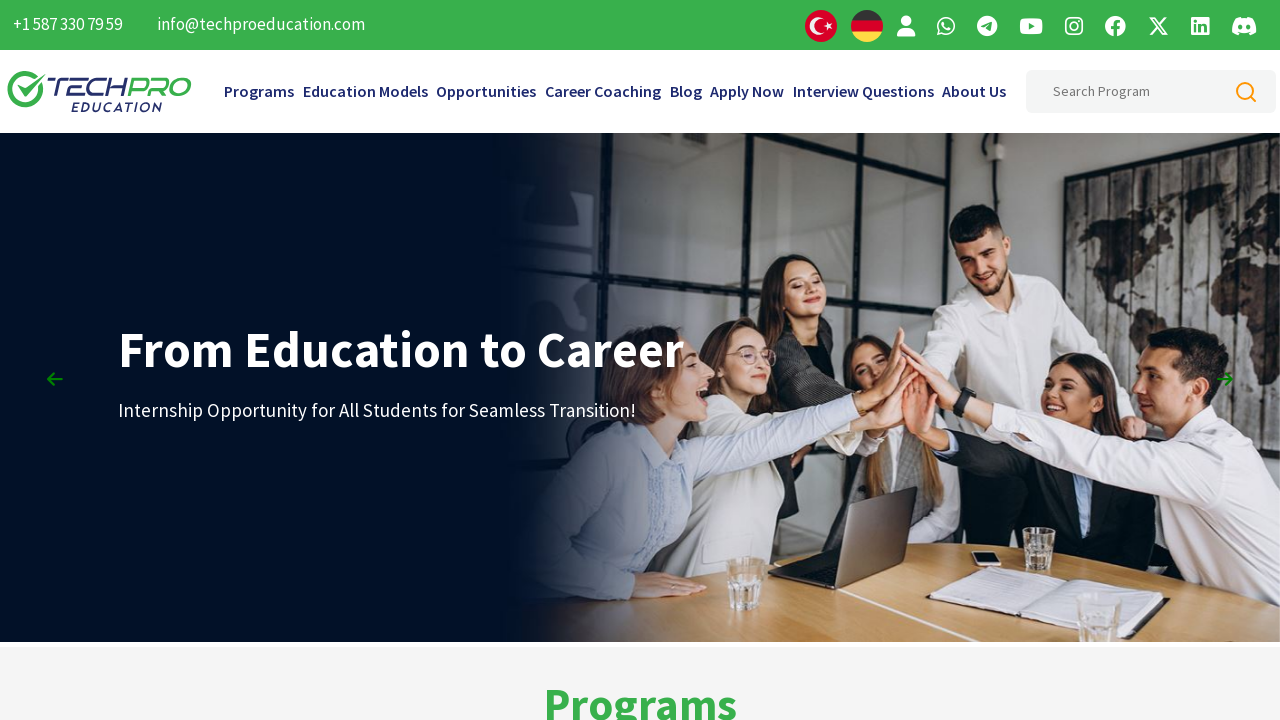